Tests that new todo items are appended to the bottom of the list

Starting URL: https://demo.playwright.dev/todomvc

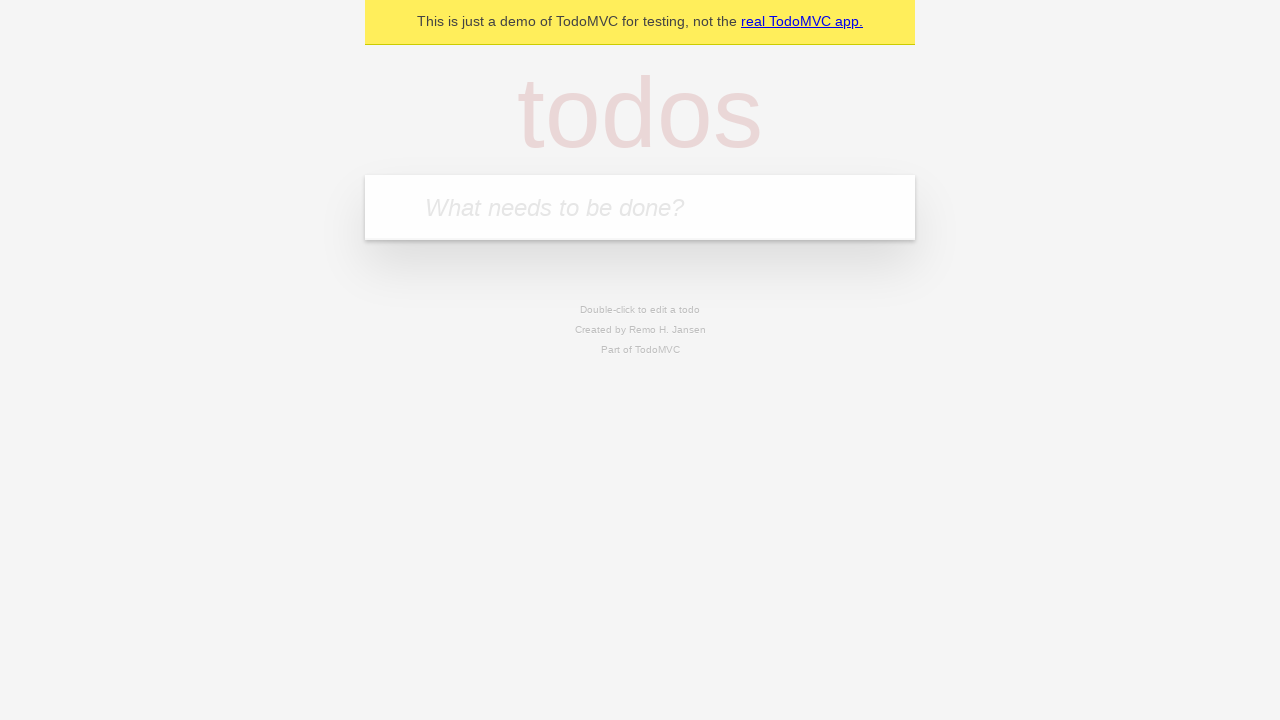

Located the 'What needs to be done?' input field
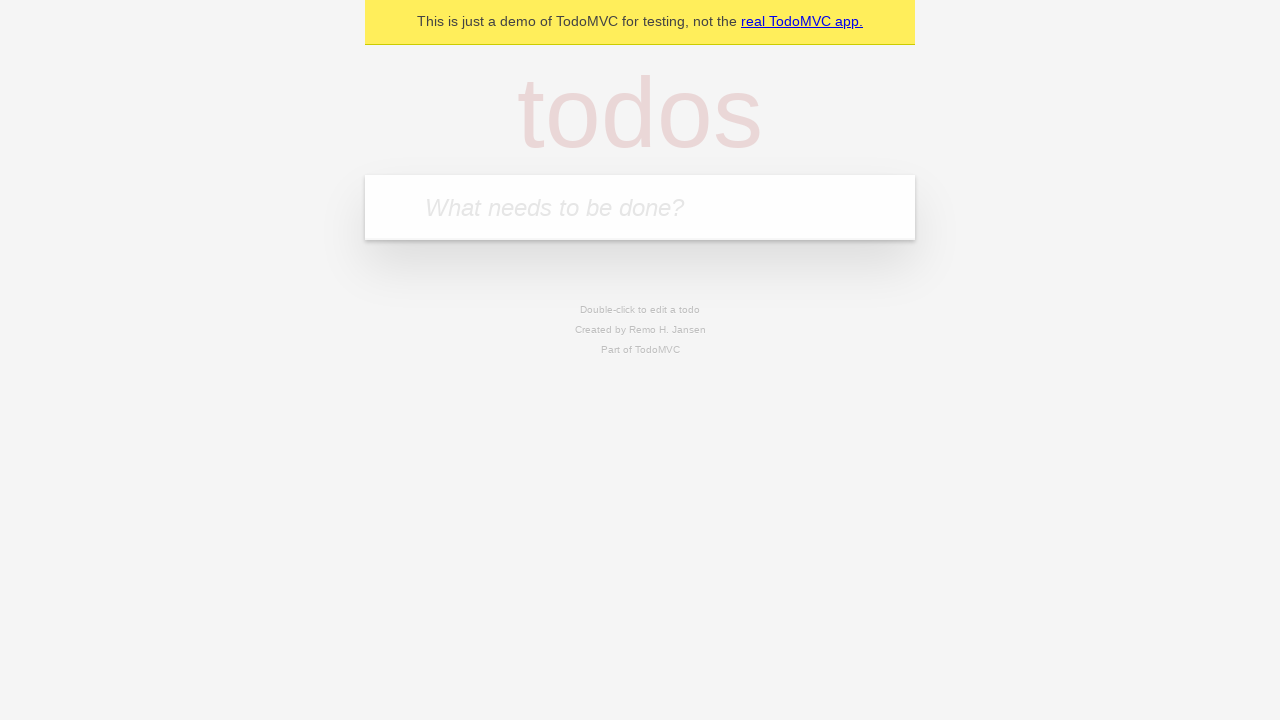

Filled input with 'buy some cheese' on internal:attr=[placeholder="What needs to be done?"i]
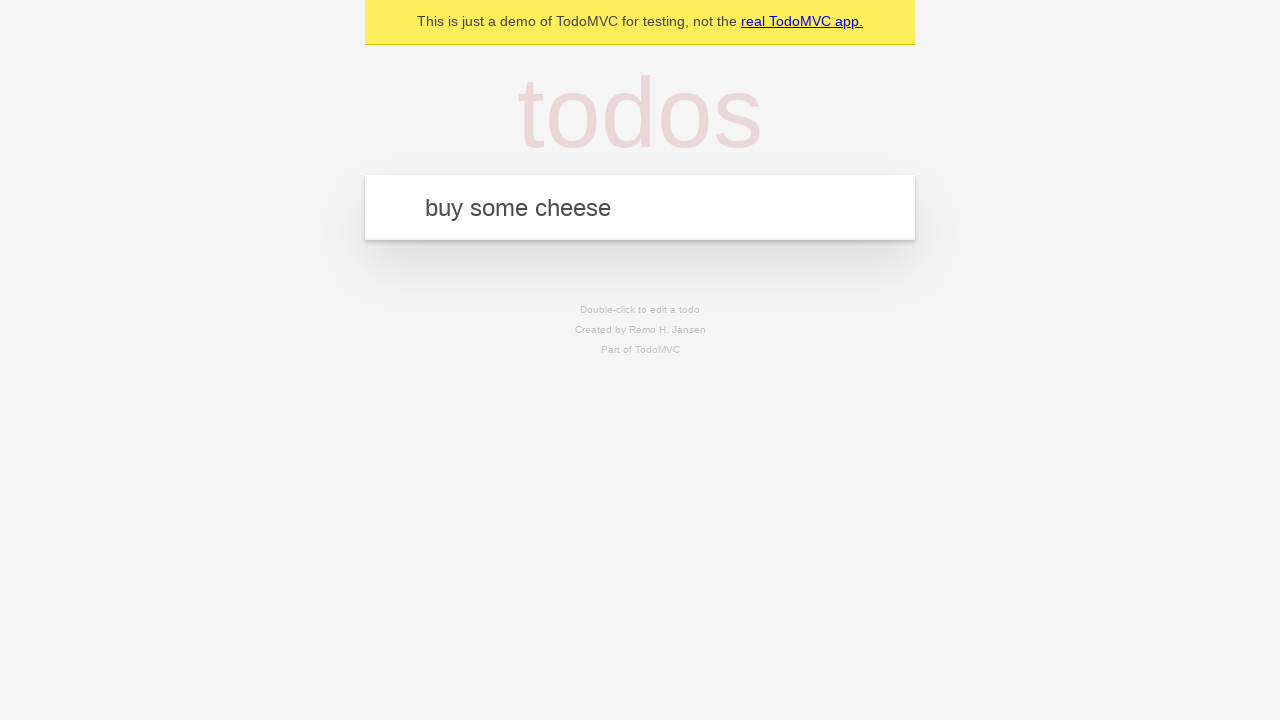

Pressed Enter to add first todo item on internal:attr=[placeholder="What needs to be done?"i]
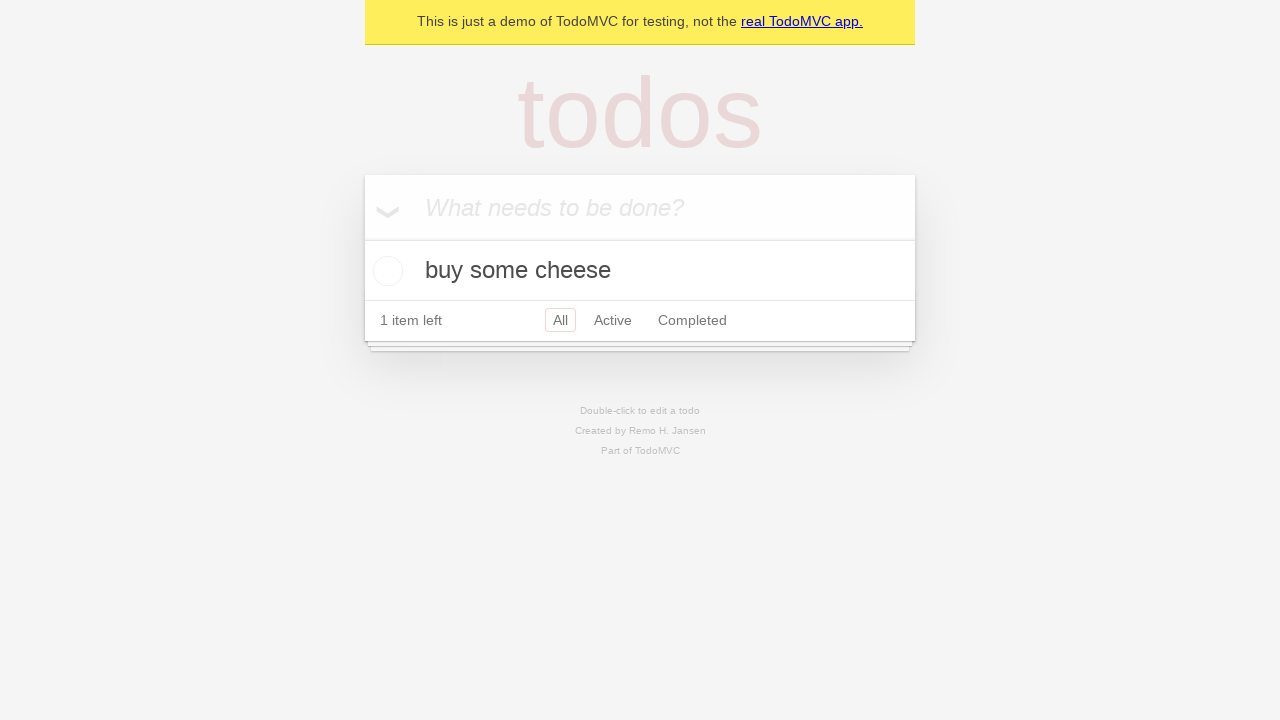

Filled input with 'feed the cat' on internal:attr=[placeholder="What needs to be done?"i]
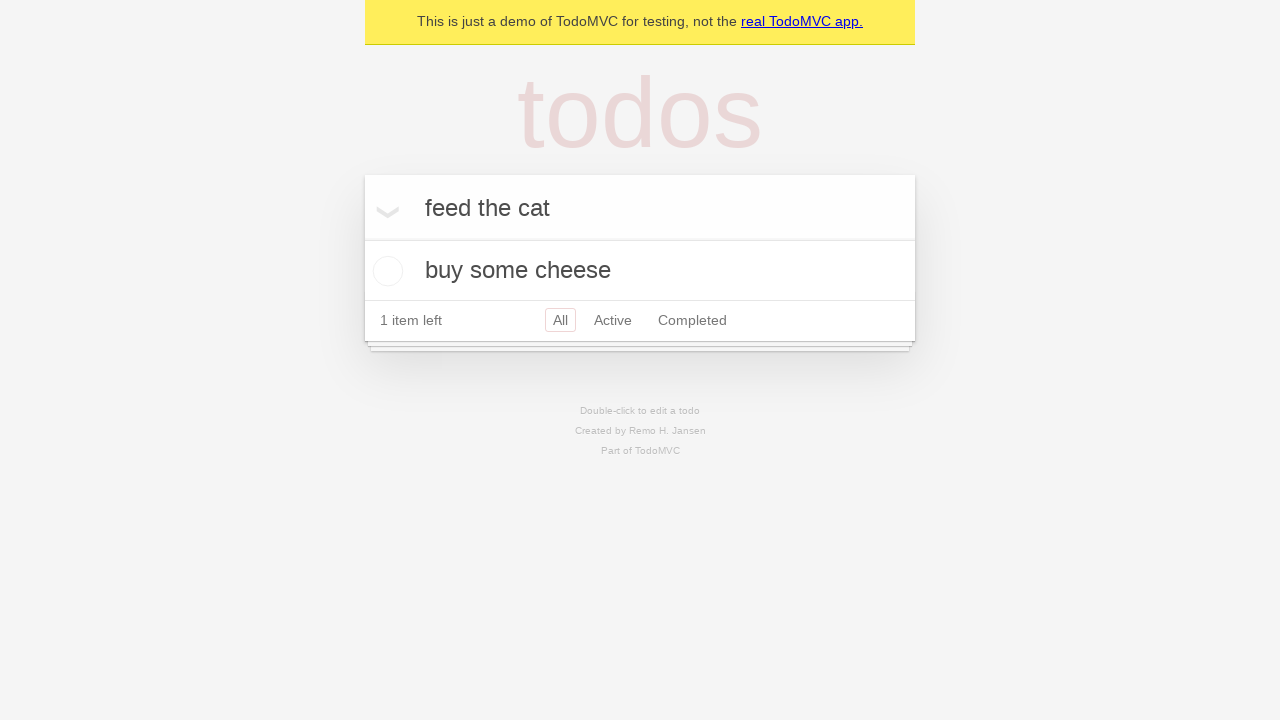

Pressed Enter to add second todo item on internal:attr=[placeholder="What needs to be done?"i]
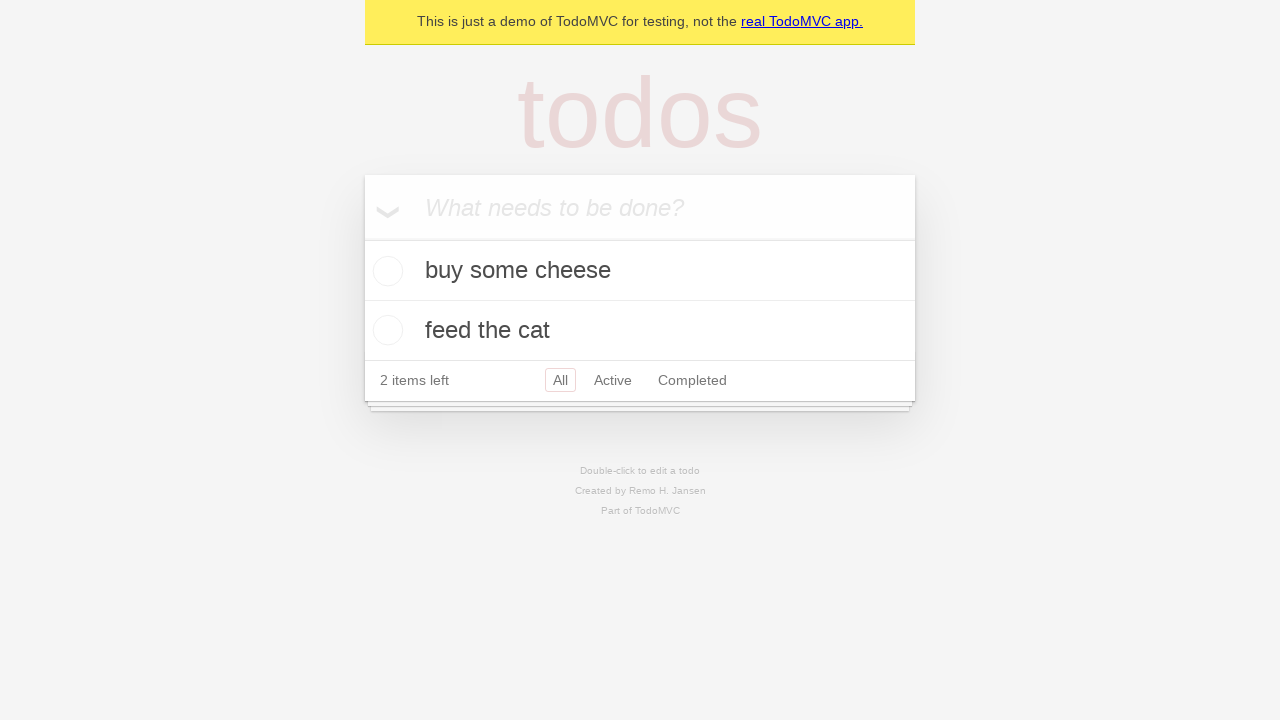

Filled input with 'book a doctors appointment' on internal:attr=[placeholder="What needs to be done?"i]
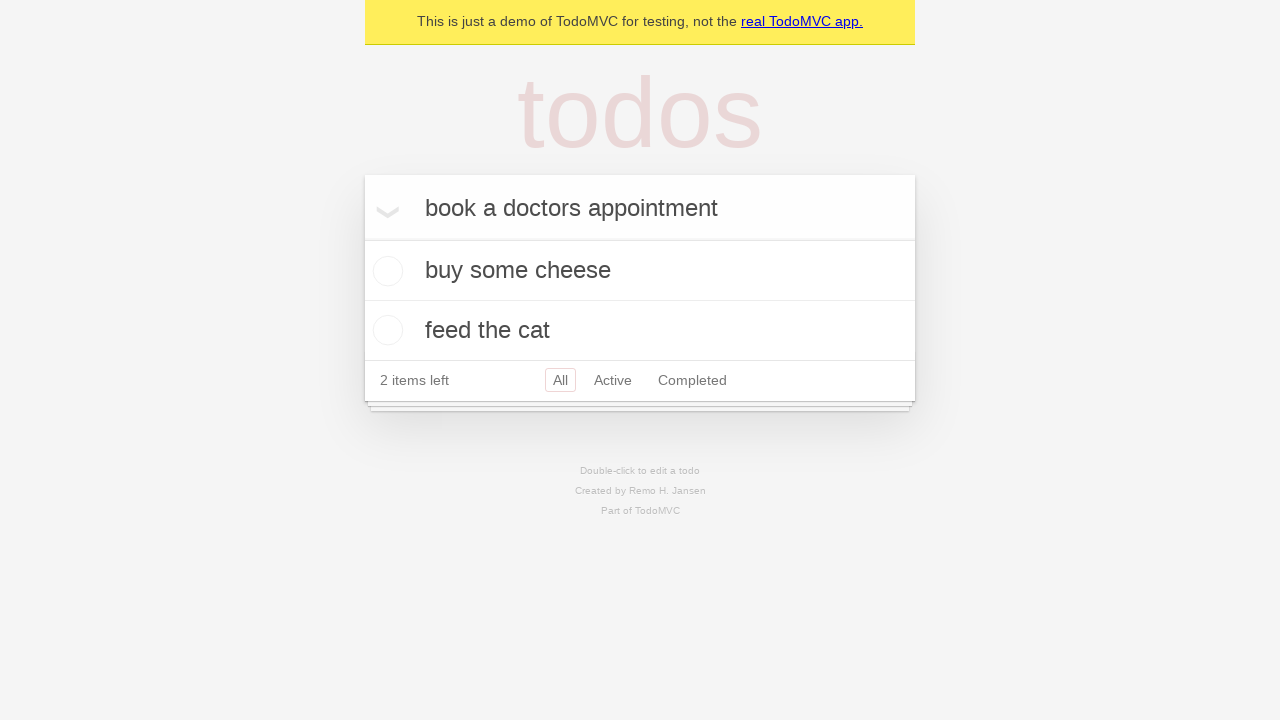

Pressed Enter to add third todo item on internal:attr=[placeholder="What needs to be done?"i]
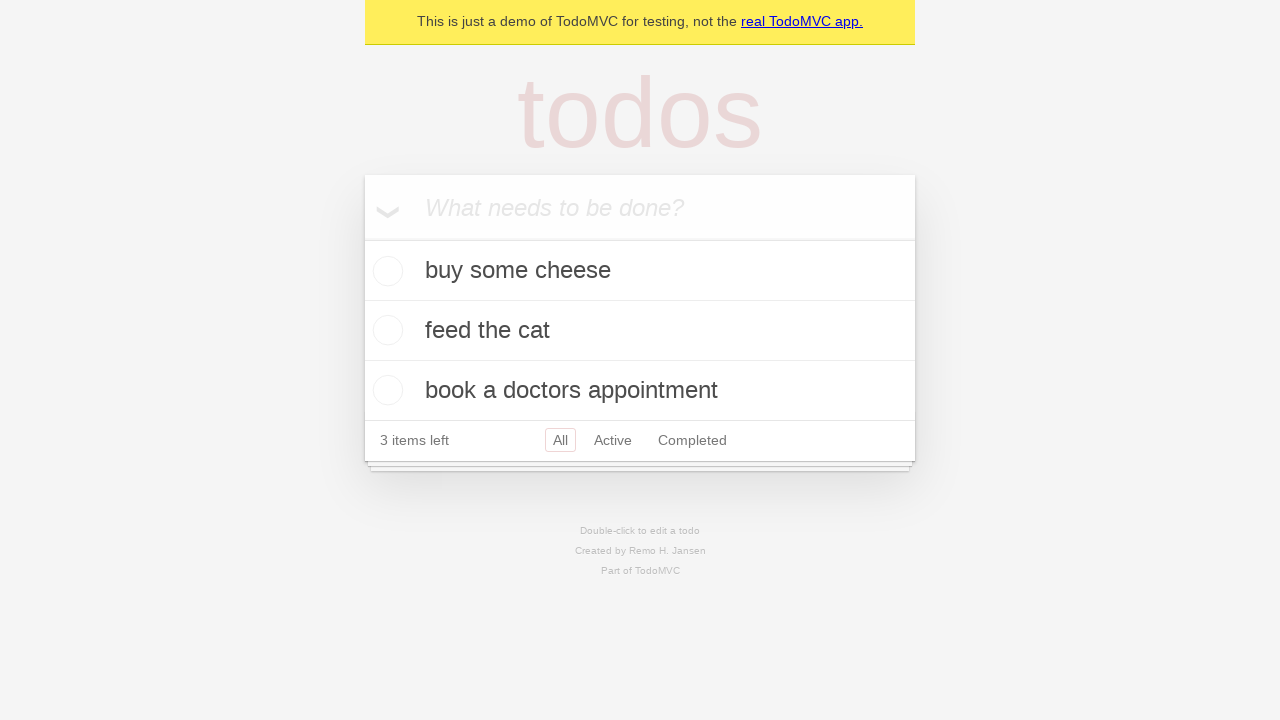

Verified all todo items were successfully added and todo count is displayed
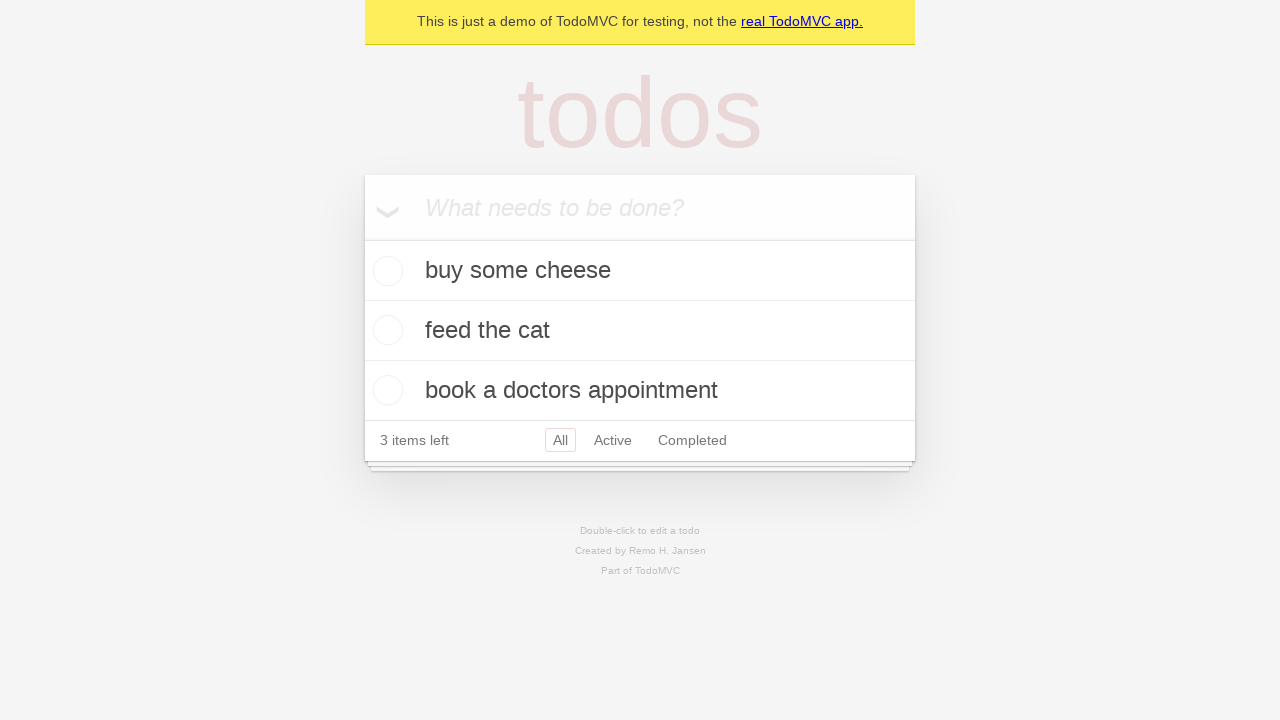

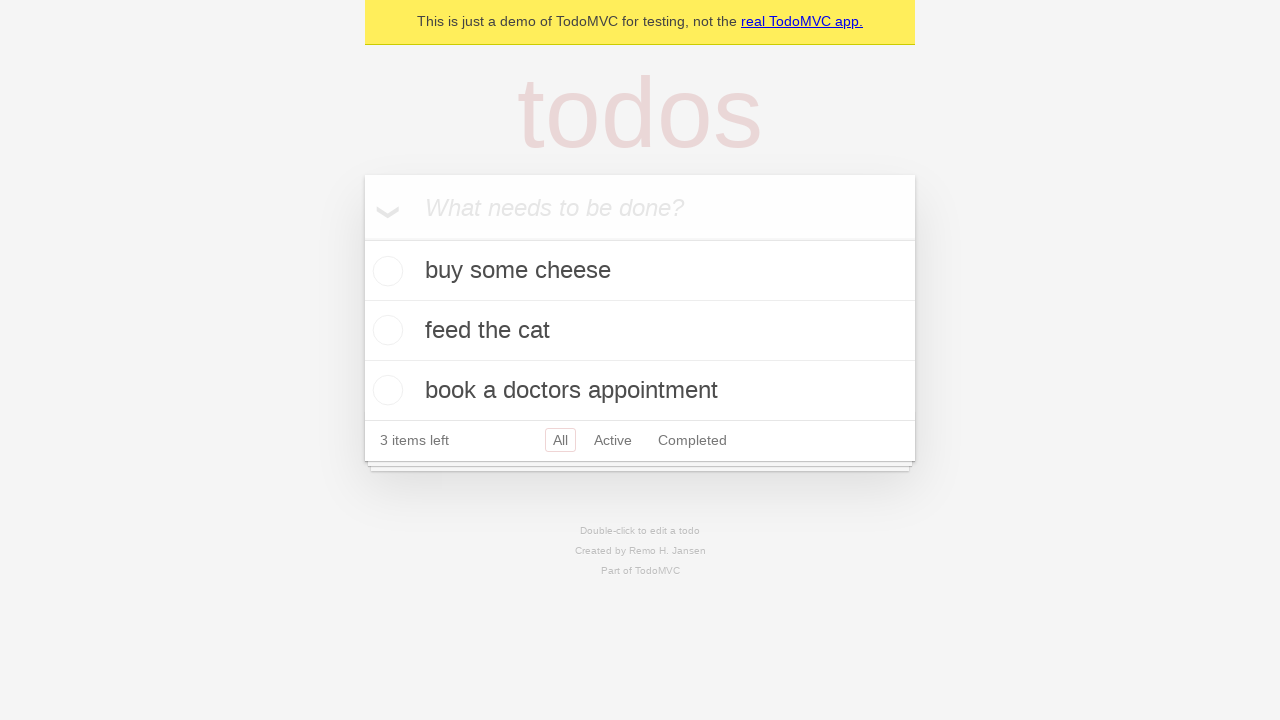